Tests button click functionality by navigating to Elements section, clicking on Buttons, and verifying that clicking a button displays a confirmation message

Starting URL: https://demoqa.com

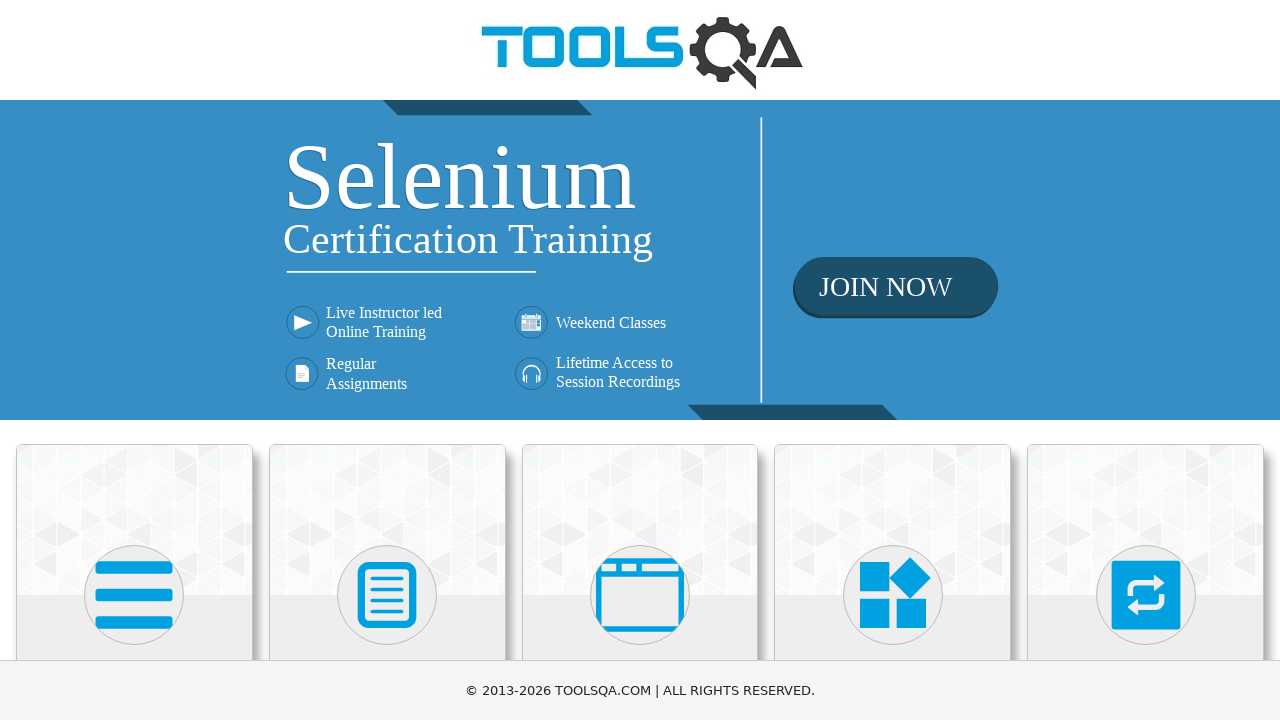

Clicked on Elements tile at (134, 360) on xpath=//h5[text()='Elements']
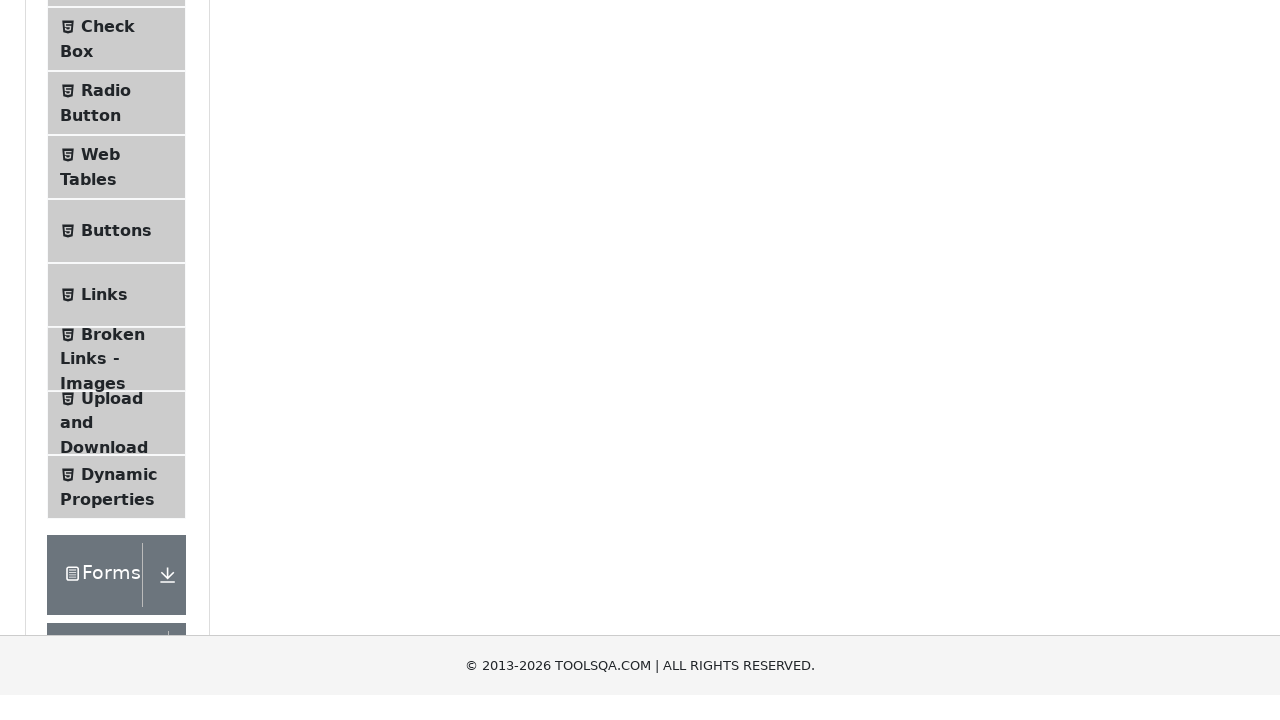

Elements page loaded
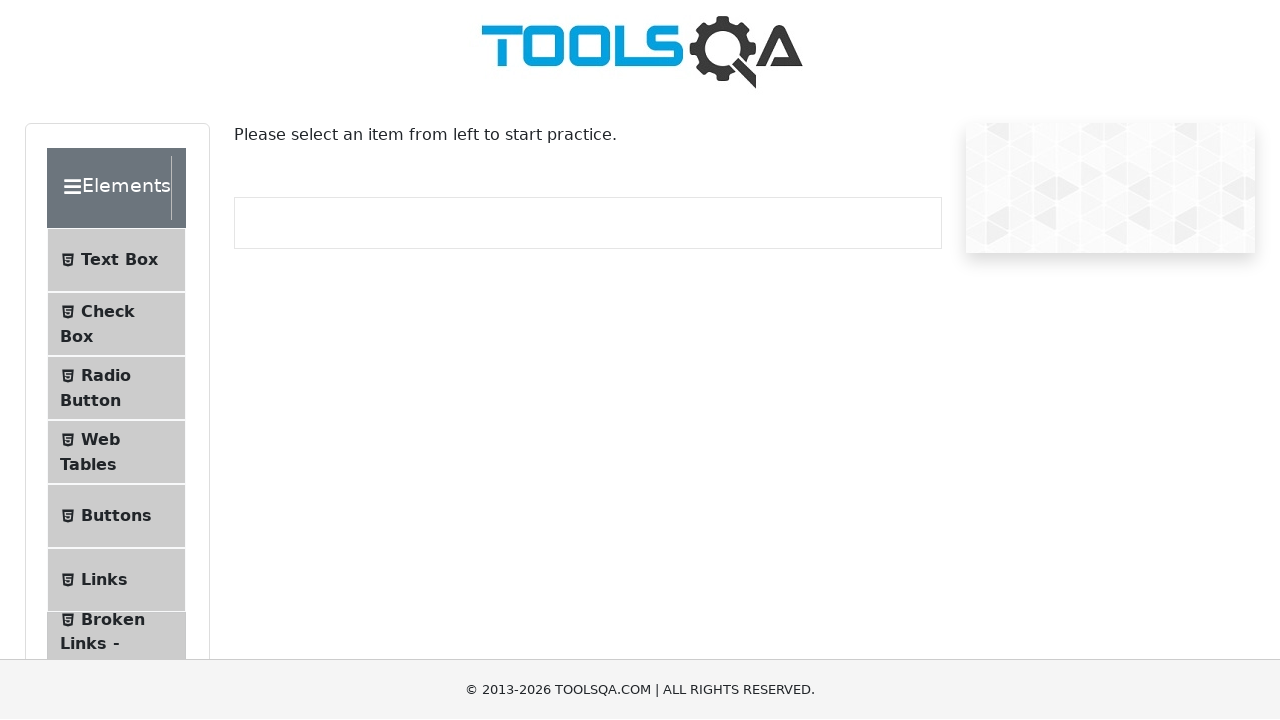

Clicked on Buttons section at (116, 517) on xpath=//span[text()='Buttons']
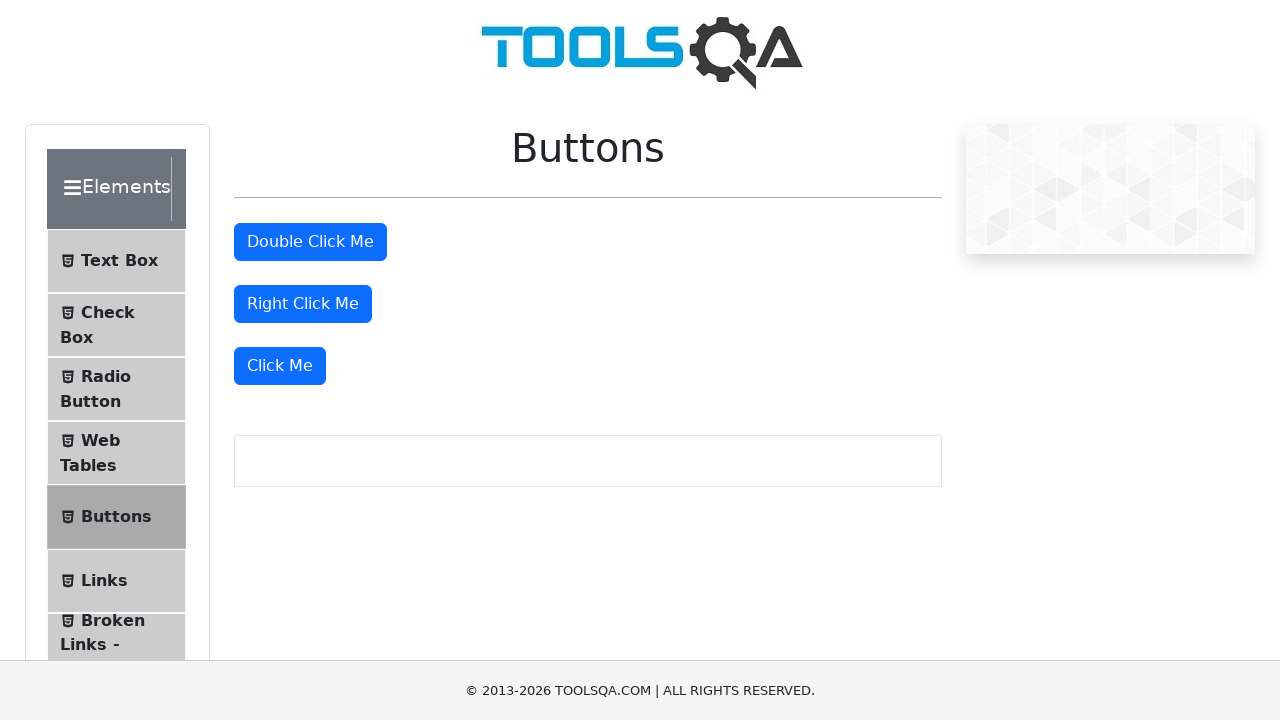

Buttons section page loaded
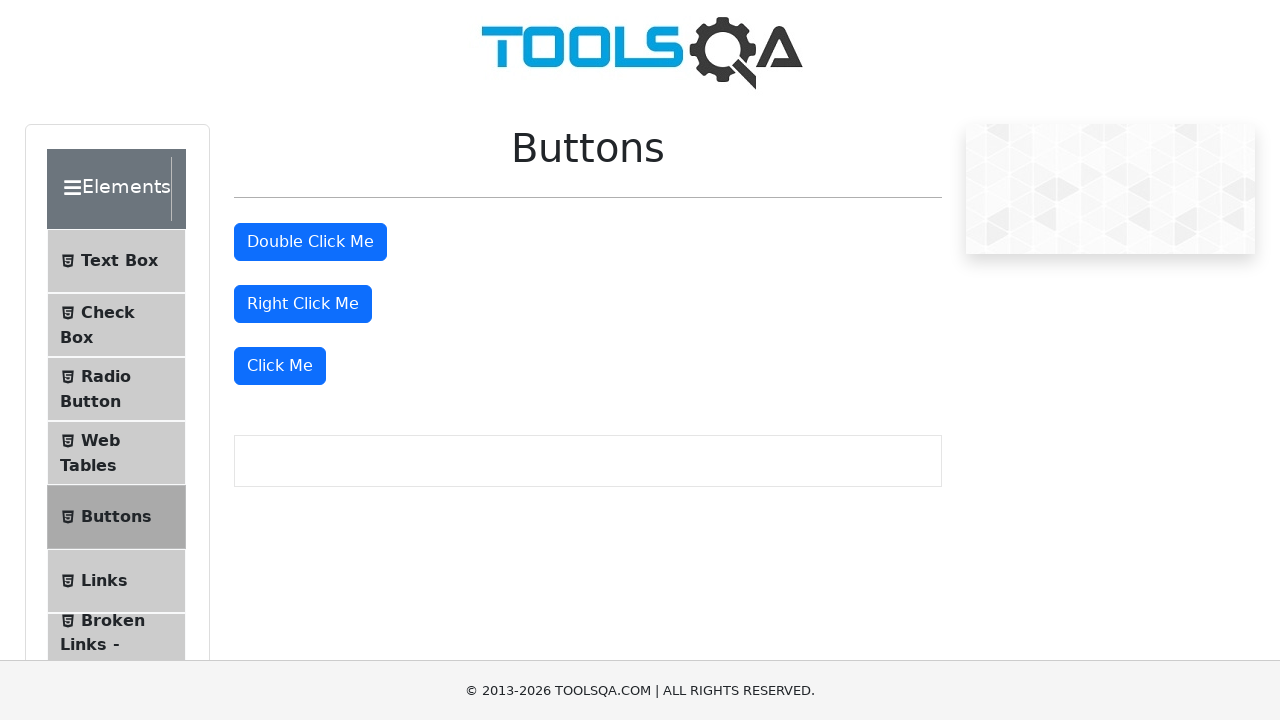

Clicked on Click Me button at (280, 366) on xpath=//button[text()='Click Me']
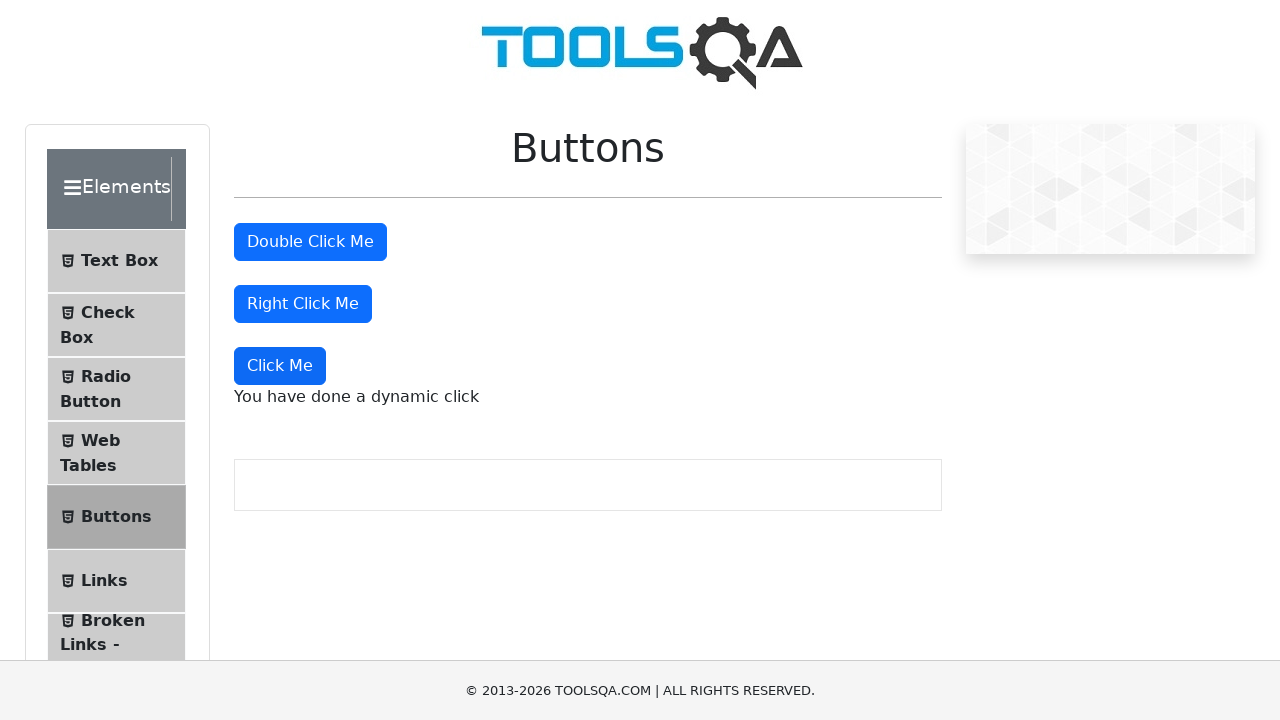

Confirmation message displayed after button click
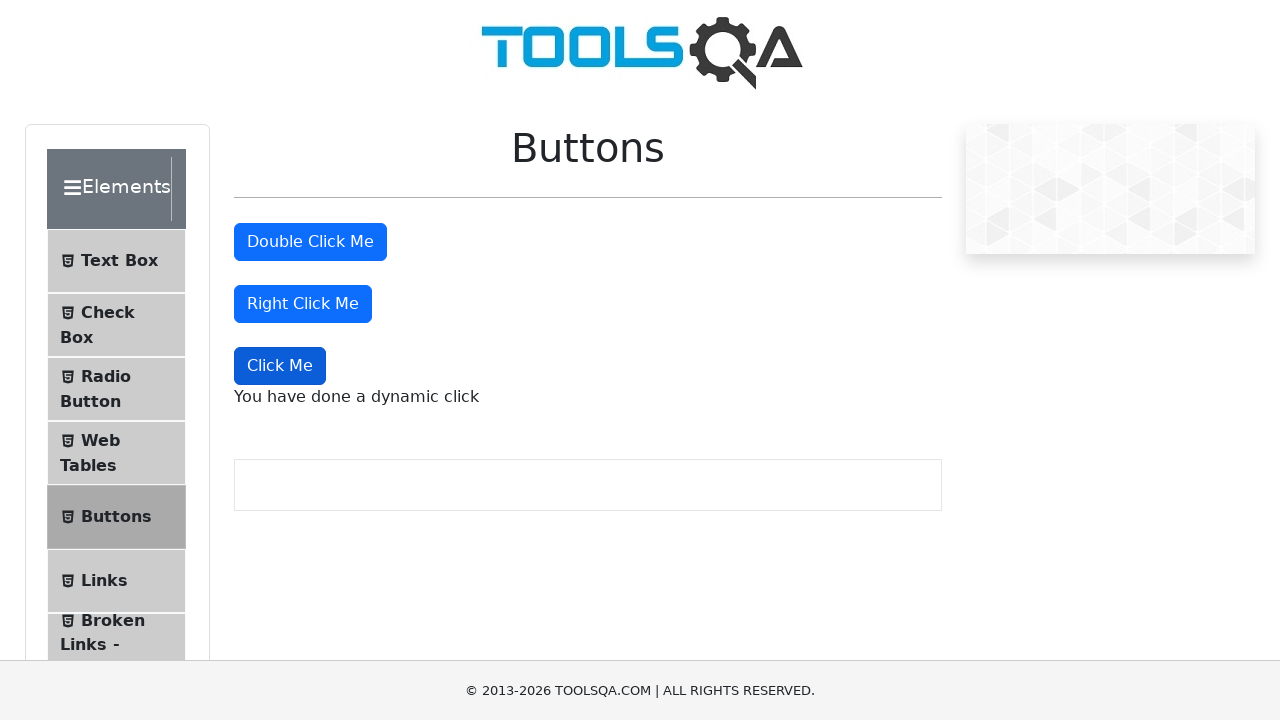

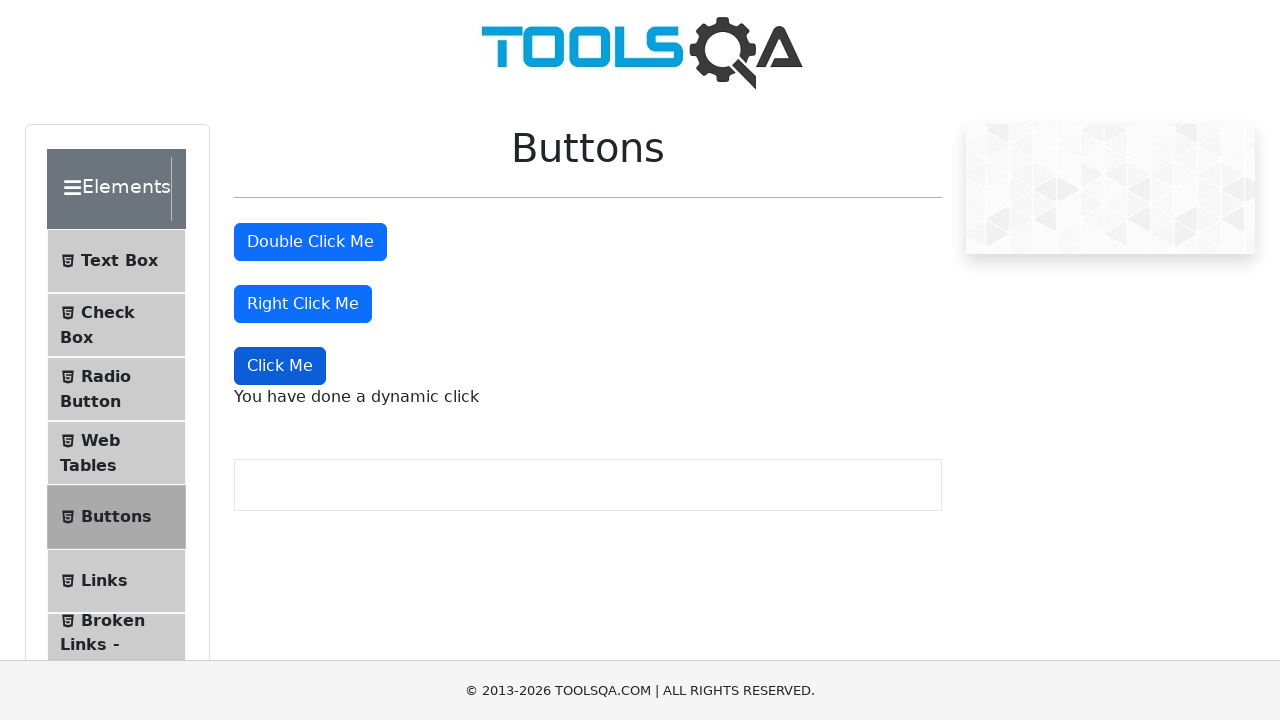